Tests that Clear completed button is hidden when no items are completed

Starting URL: https://demo.playwright.dev/todomvc

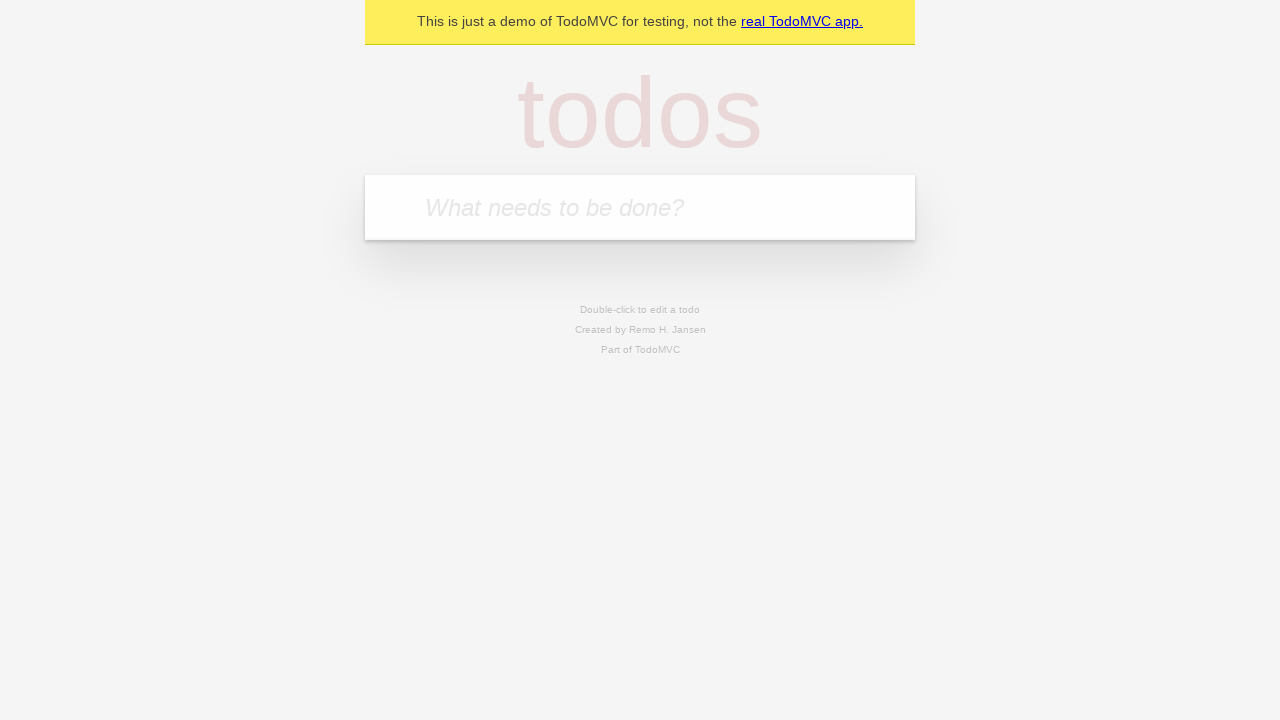

Filled first todo input with 'buy some cheese' on .new-todo
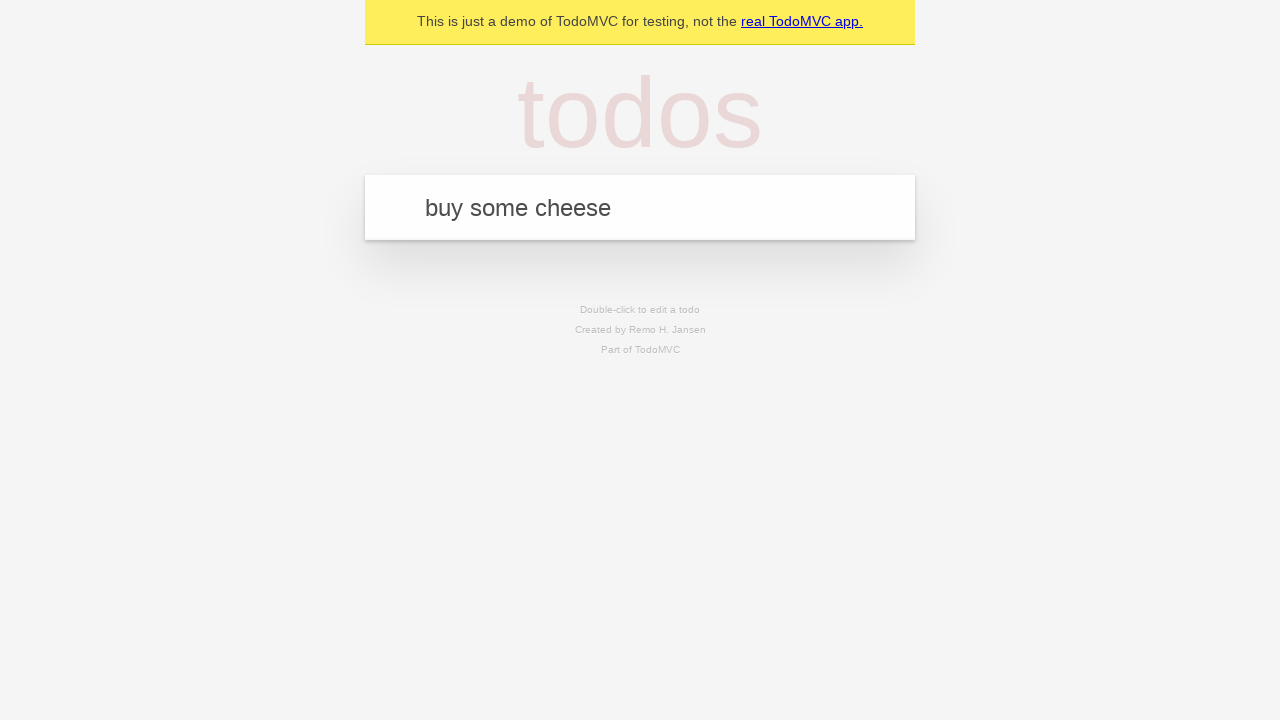

Pressed Enter to add first todo on .new-todo
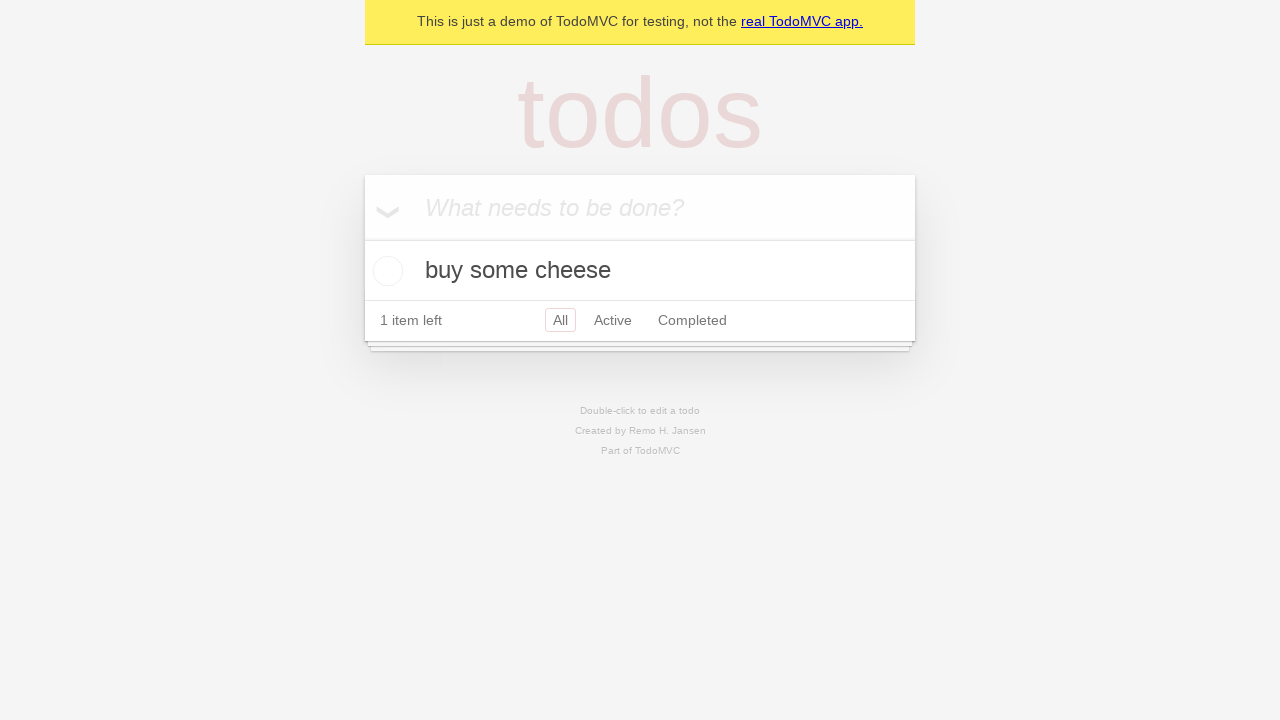

Filled second todo input with 'feed the cat' on .new-todo
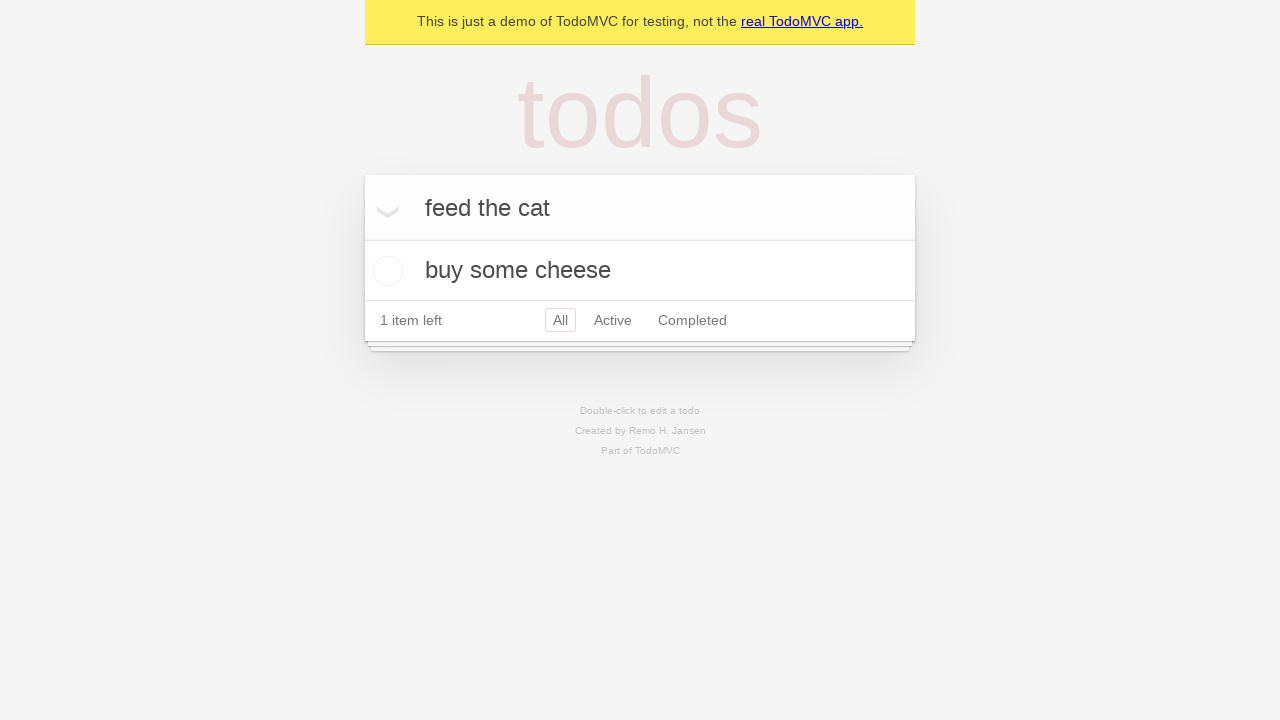

Pressed Enter to add second todo on .new-todo
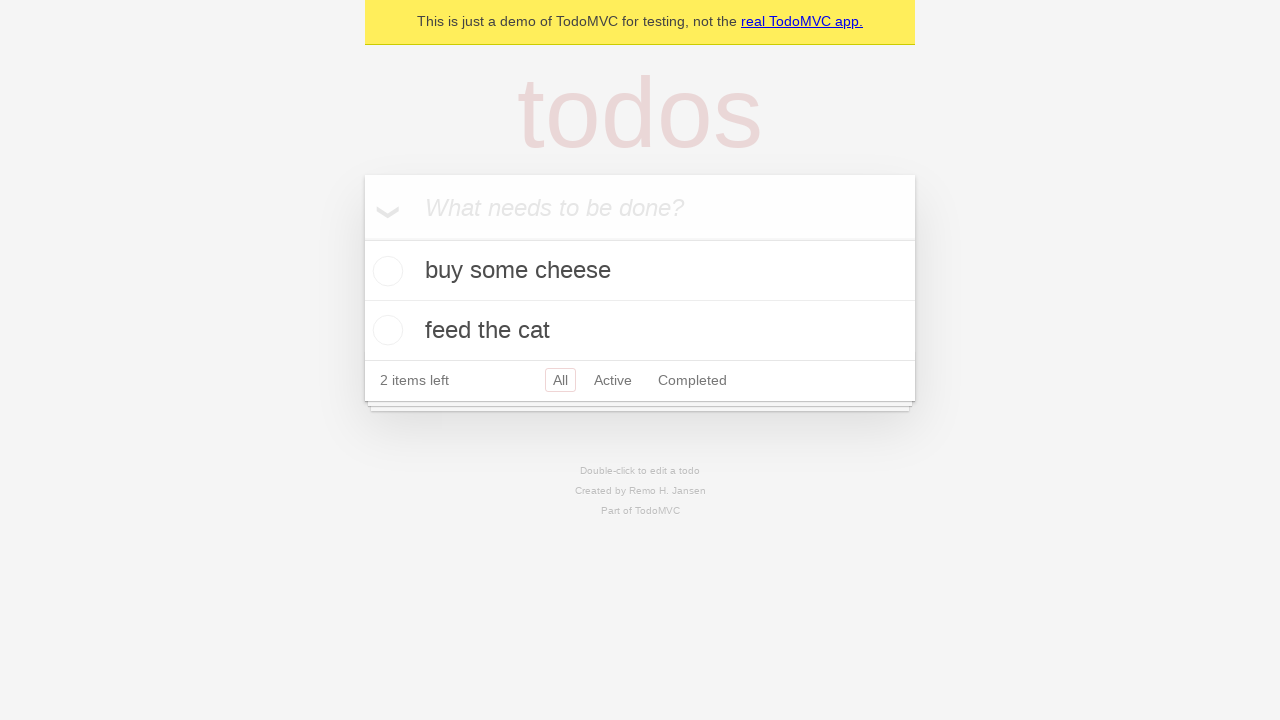

Filled third todo input with 'book a doctors appointment' on .new-todo
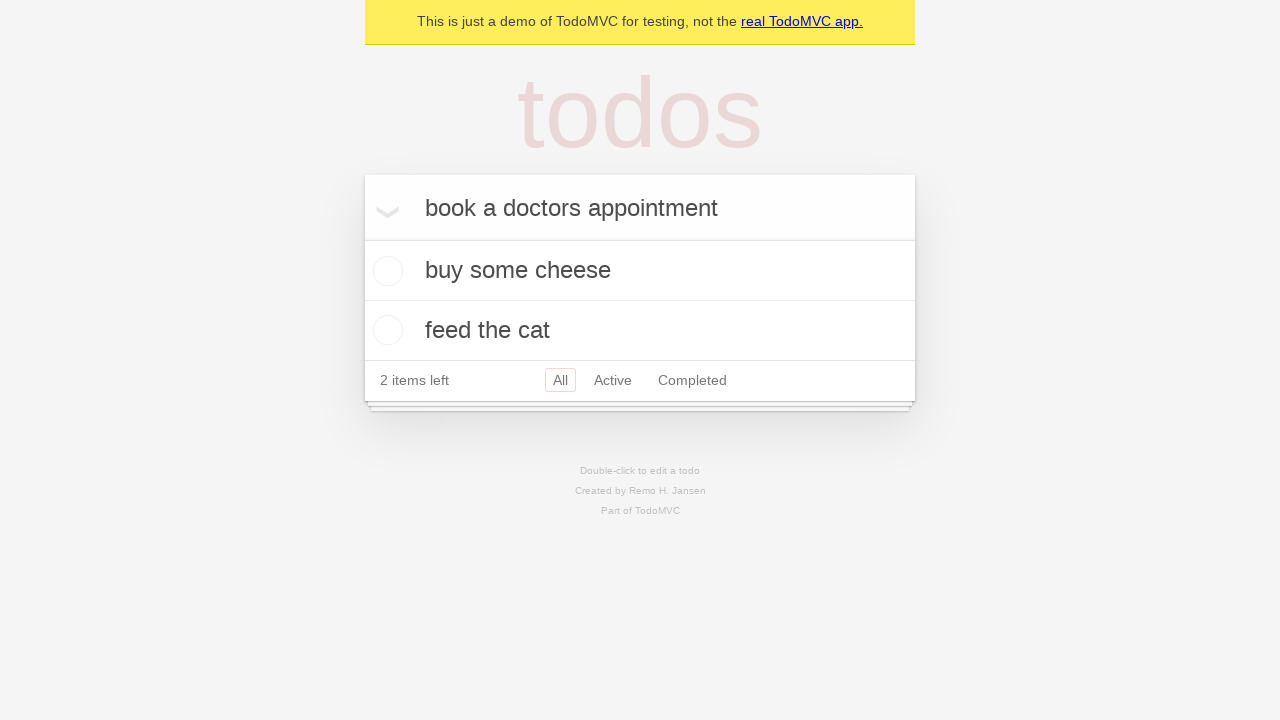

Pressed Enter to add third todo on .new-todo
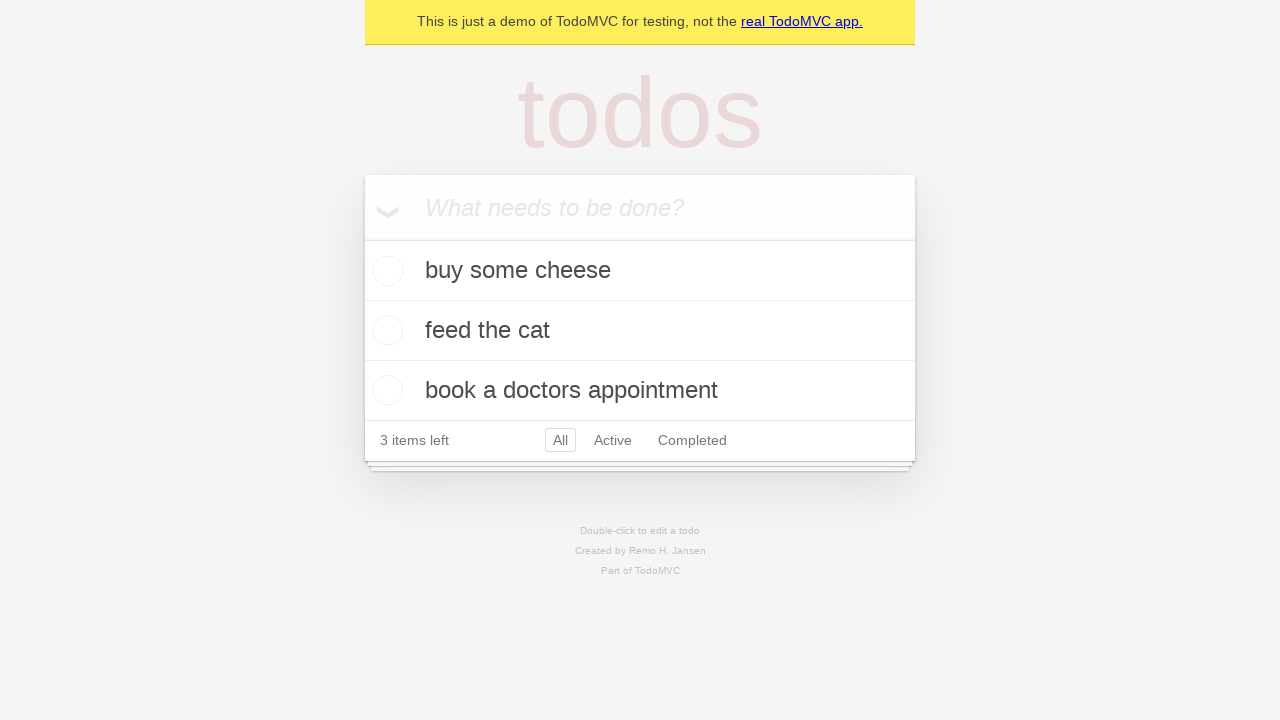

Checked the first todo item as completed at (385, 271) on .todo-list li .toggle >> nth=0
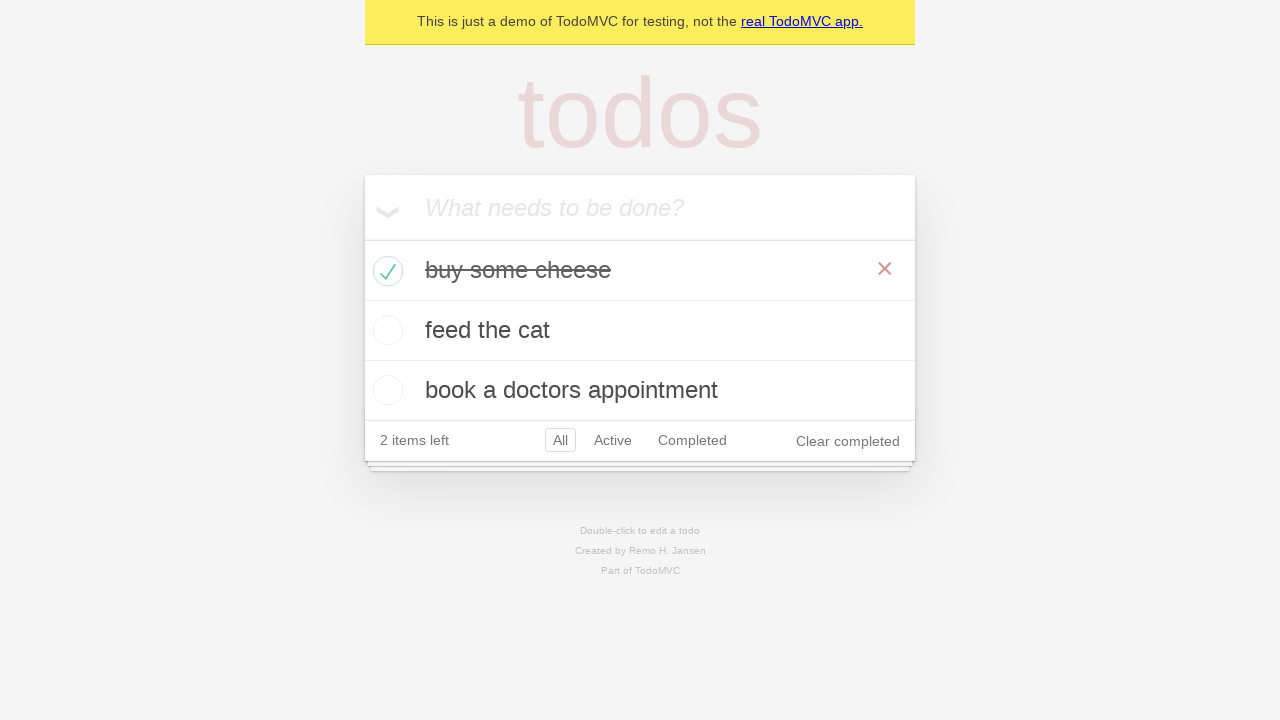

Clicked 'Clear completed' button to remove completed item at (848, 441) on .clear-completed
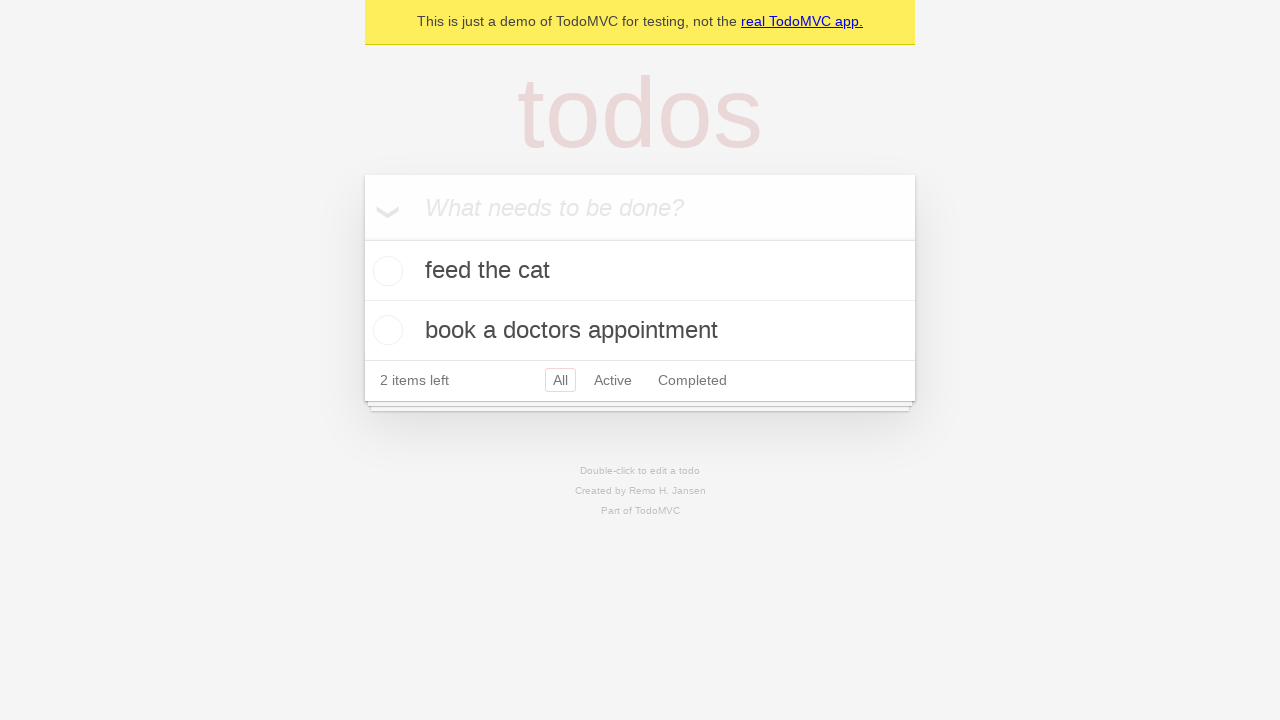

Waited for 'Clear completed' button to be hidden
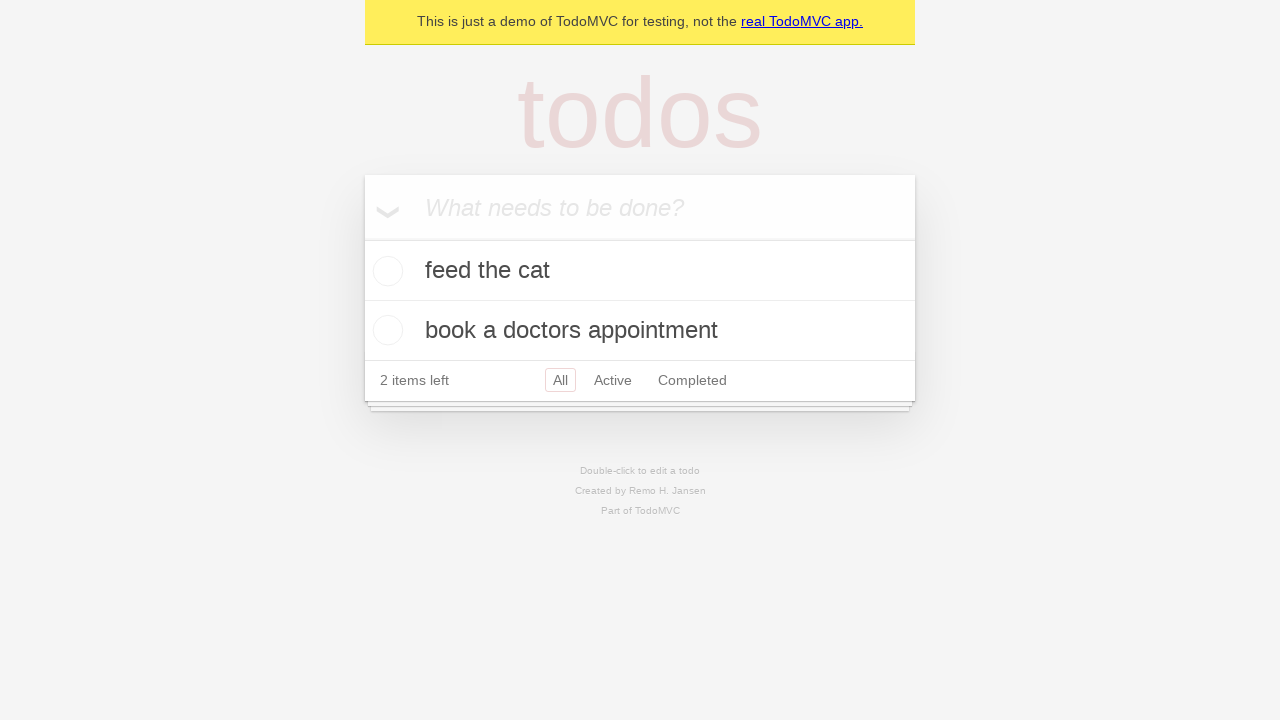

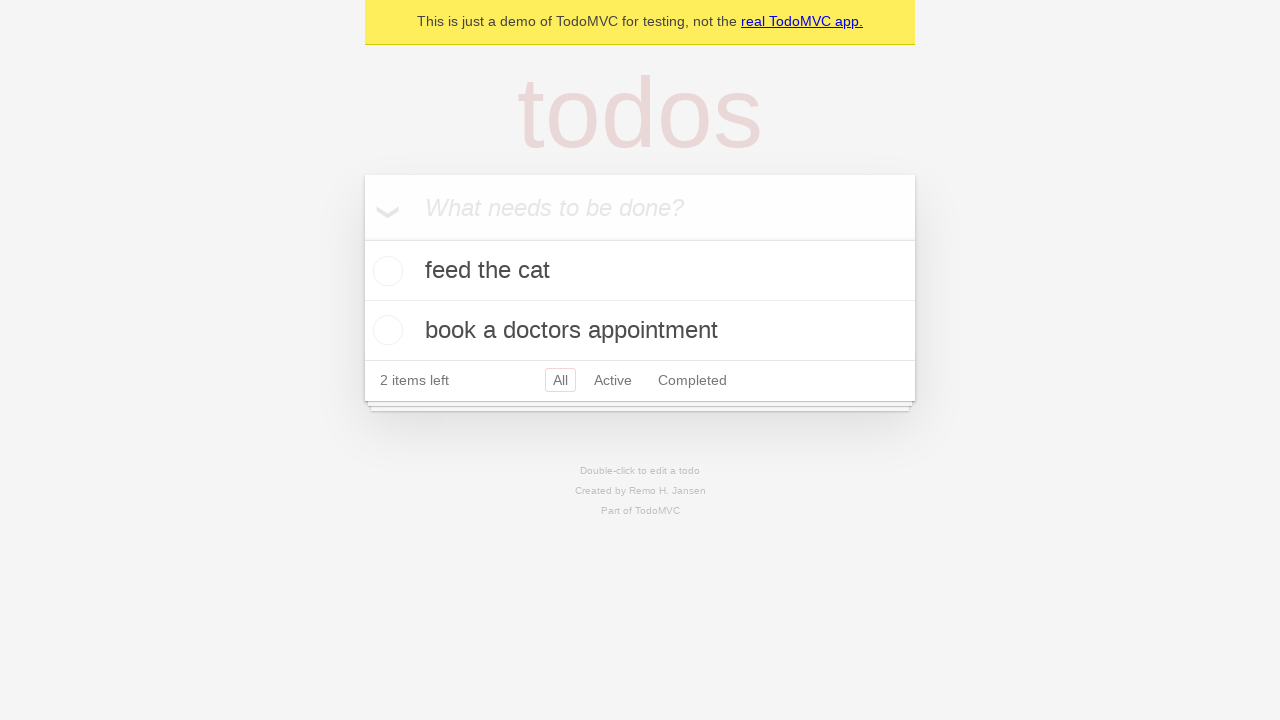